Solves a math problem on a form by calculating a logarithmic function, then fills the answer and submits the form with checkbox and radio button selections

Starting URL: https://suninjuly.github.io/math.html

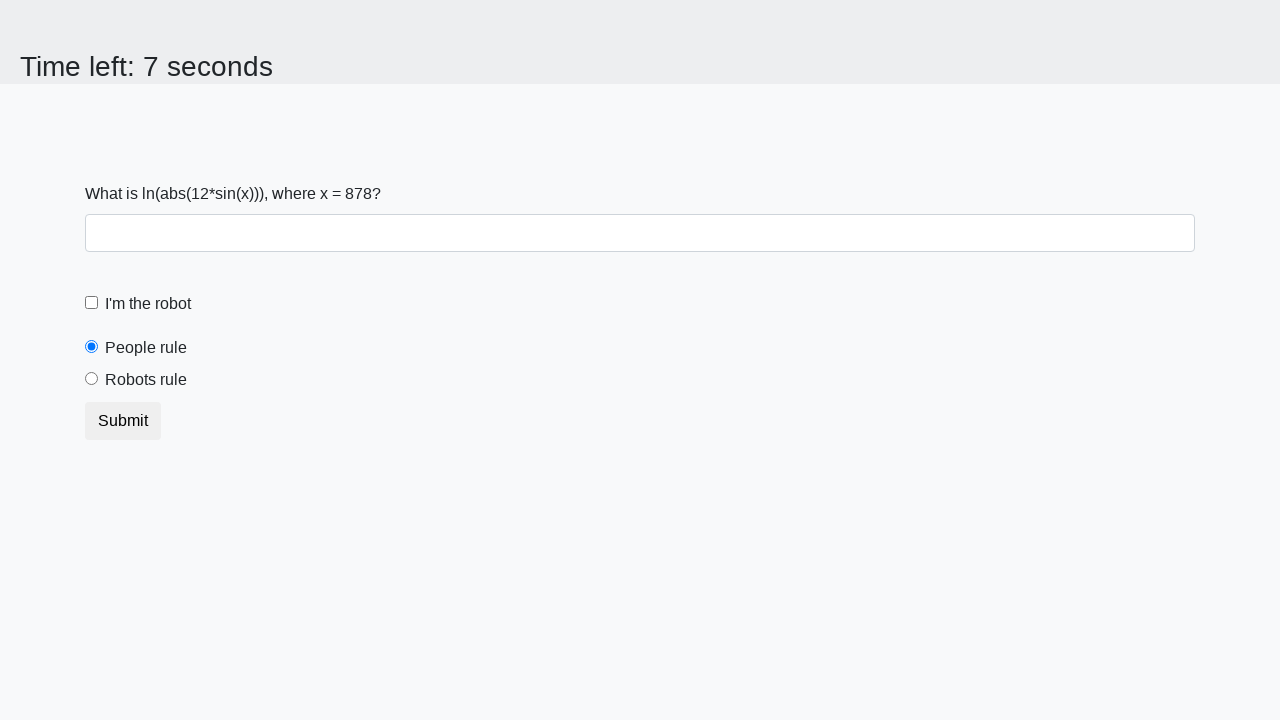

Located the x value element on the page
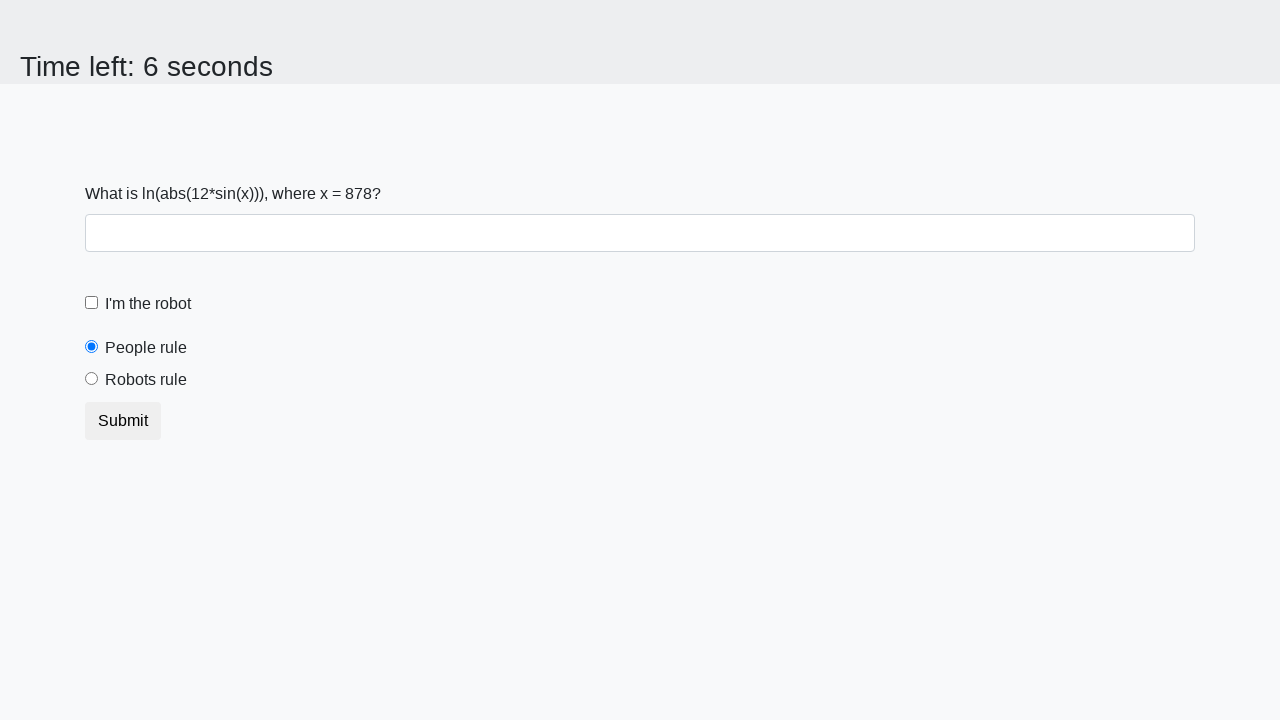

Extracted x value from the element
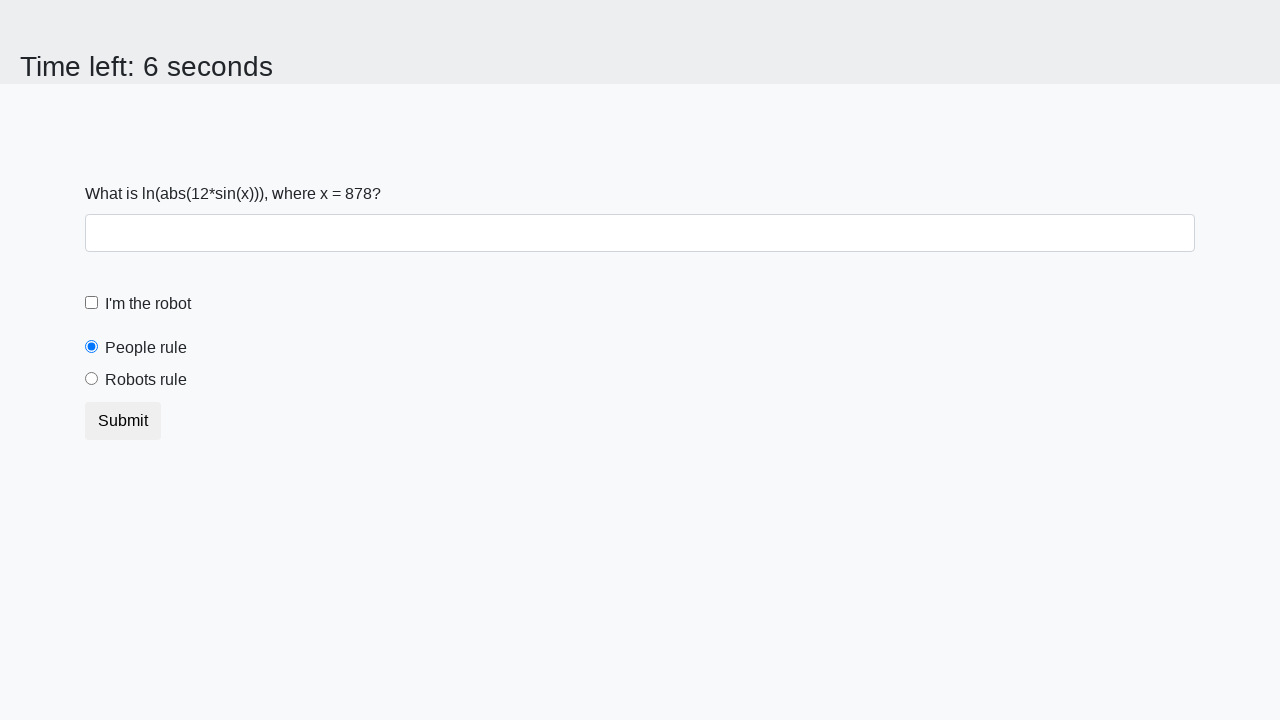

Calculated logarithmic function result: log(|12 * sin(878)|) = 2.4820804767401214
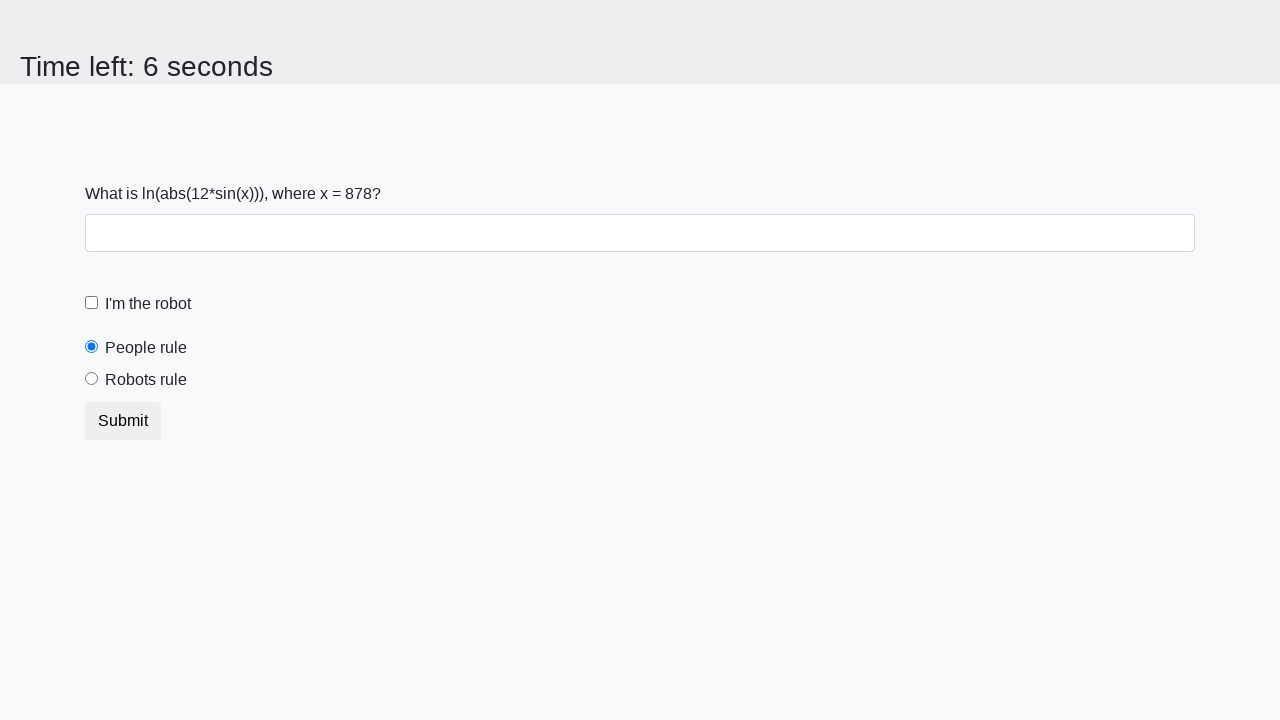

Filled answer field with calculated value 2.4820804767401214 on input#answer
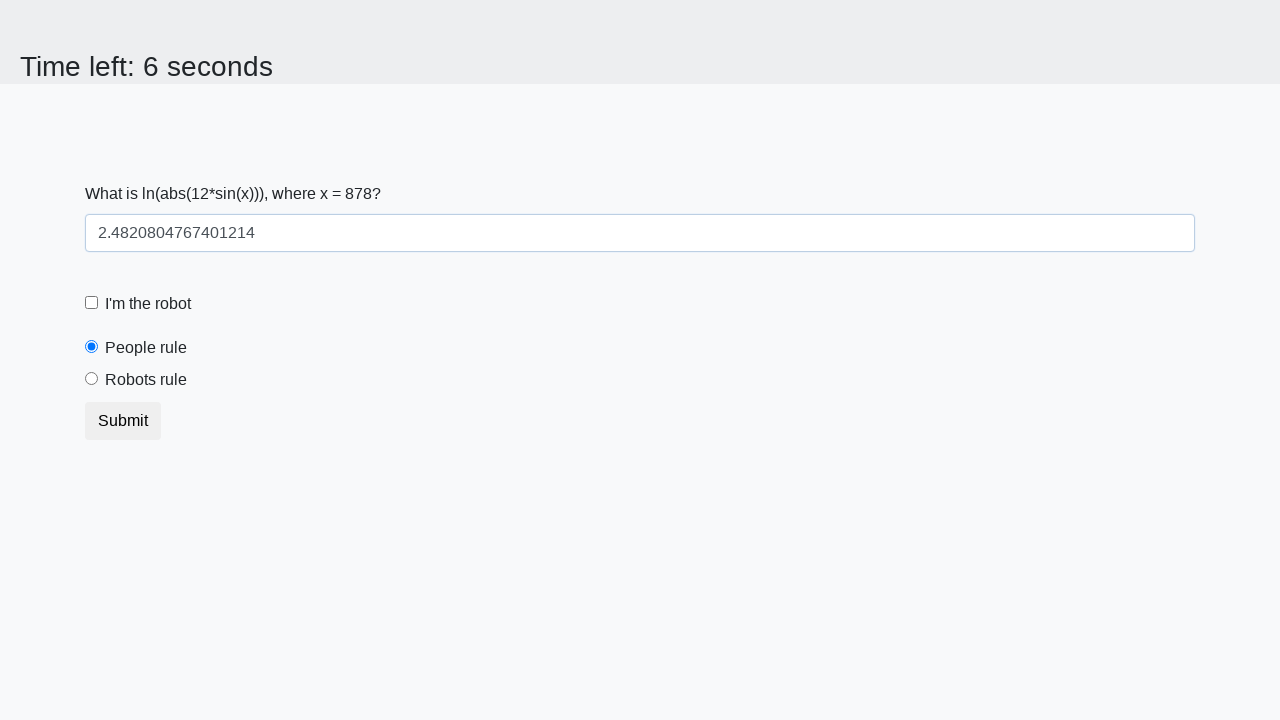

Checked the robot checkbox at (92, 303) on input#robotCheckbox
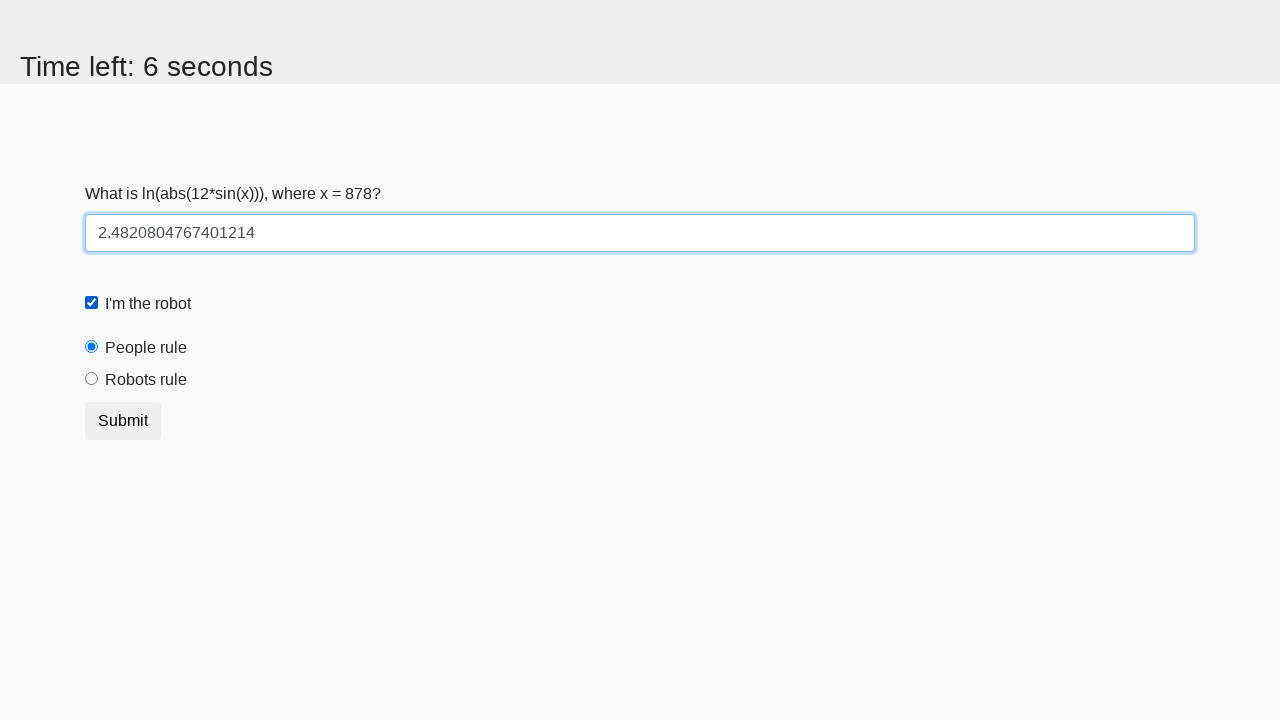

Selected the robots rule radio button at (92, 379) on input.form-check-input#robotsRule
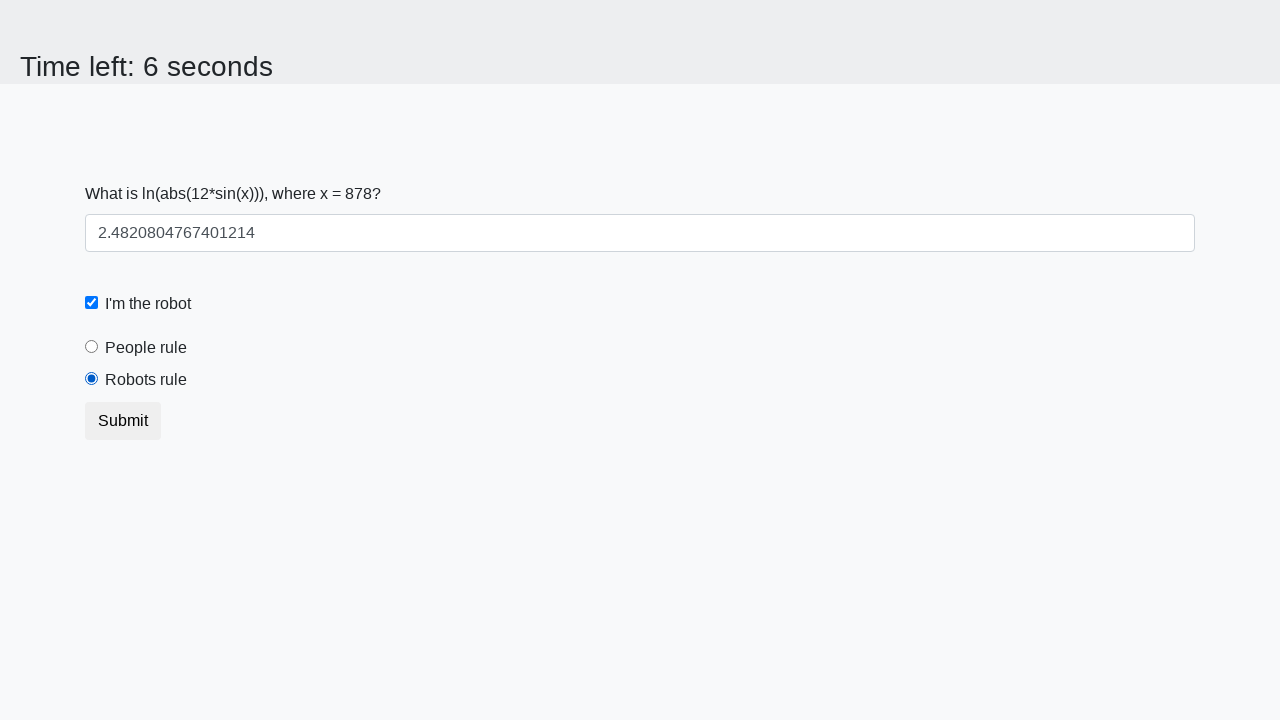

Clicked submit button to submit the form at (123, 421) on button.btn-default
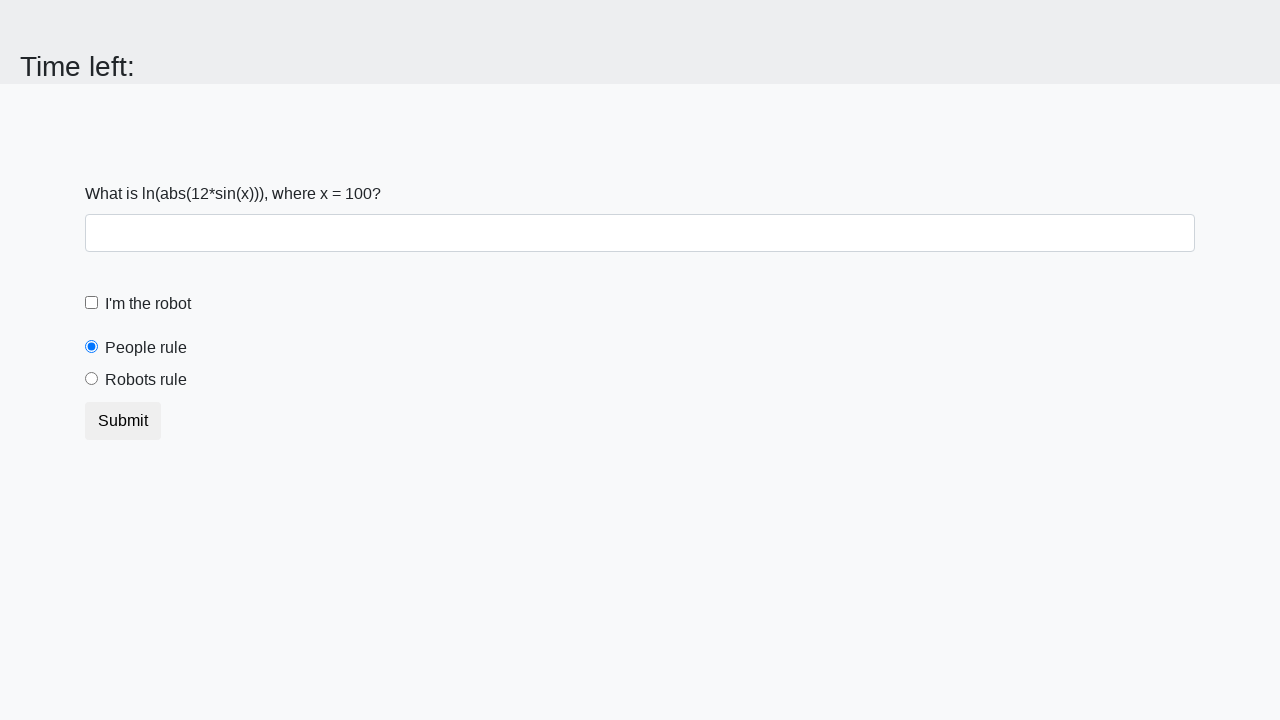

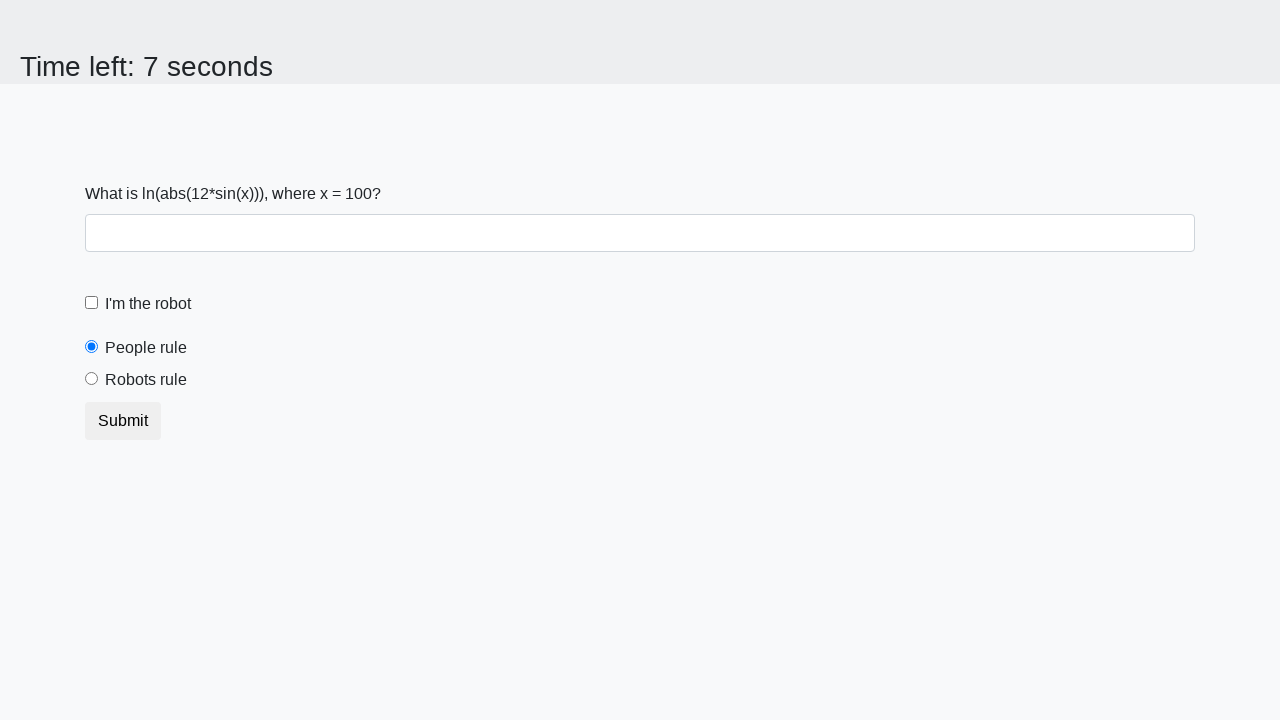